Tests calculator clear using 'c' keyboard input

Starting URL: http://mhunterak.github.io/calc.html

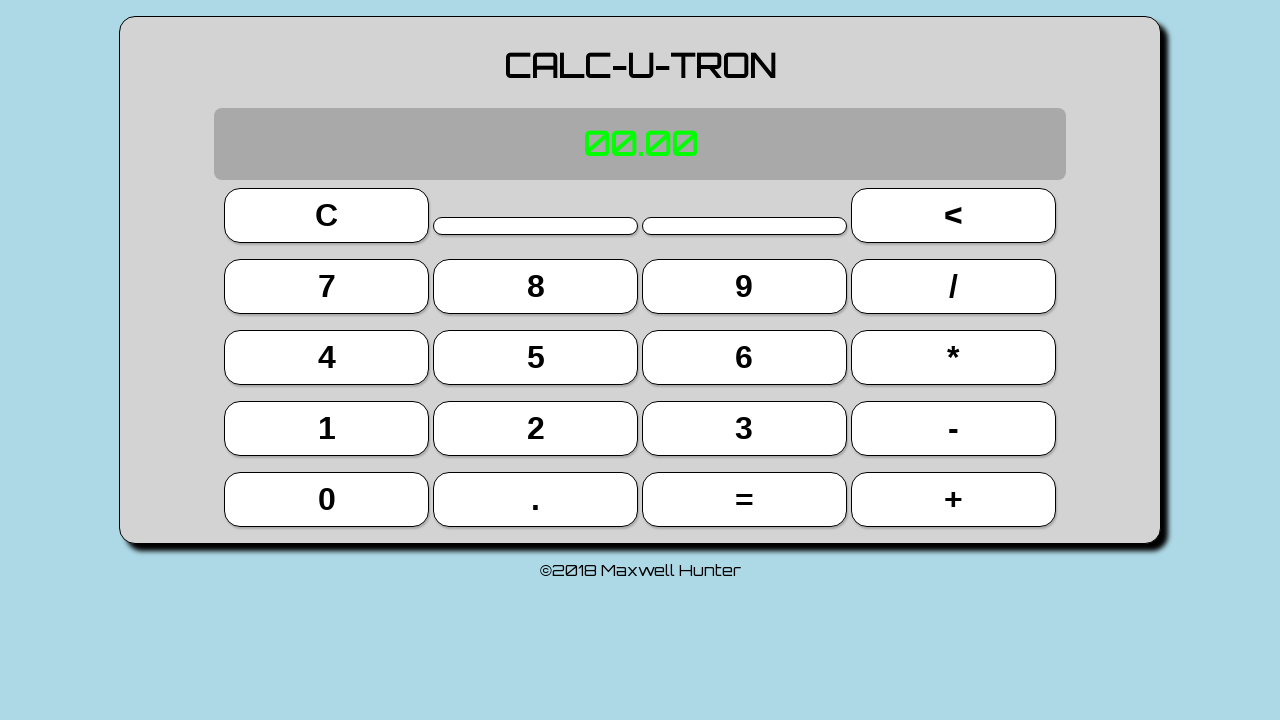

Waited for page to load (domcontentloaded)
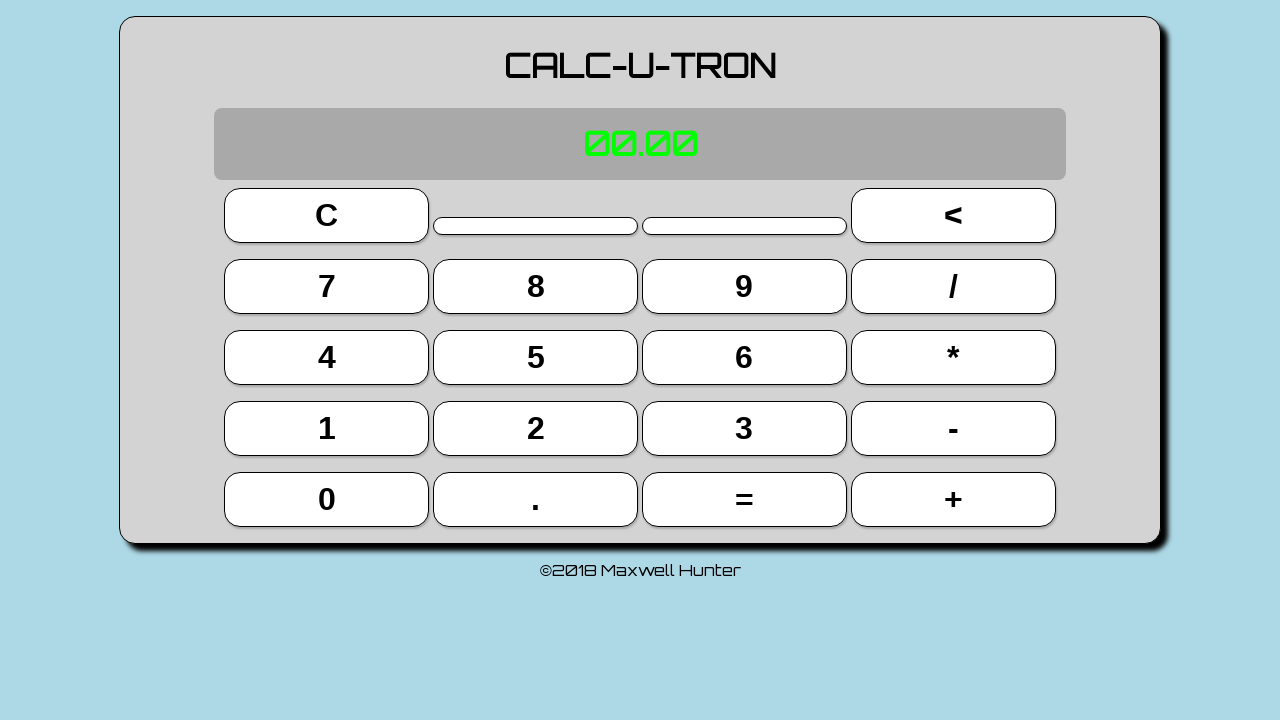

Reloaded page to ensure clean state
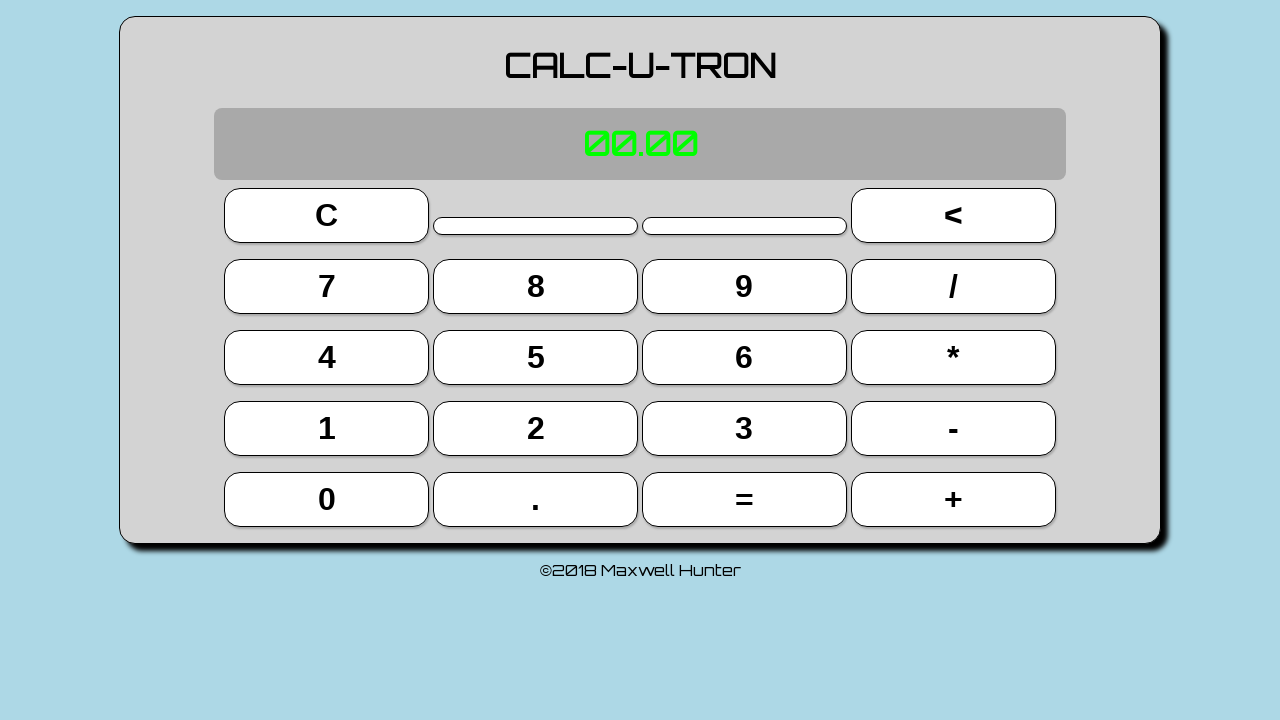

Typed '5' using keyboard
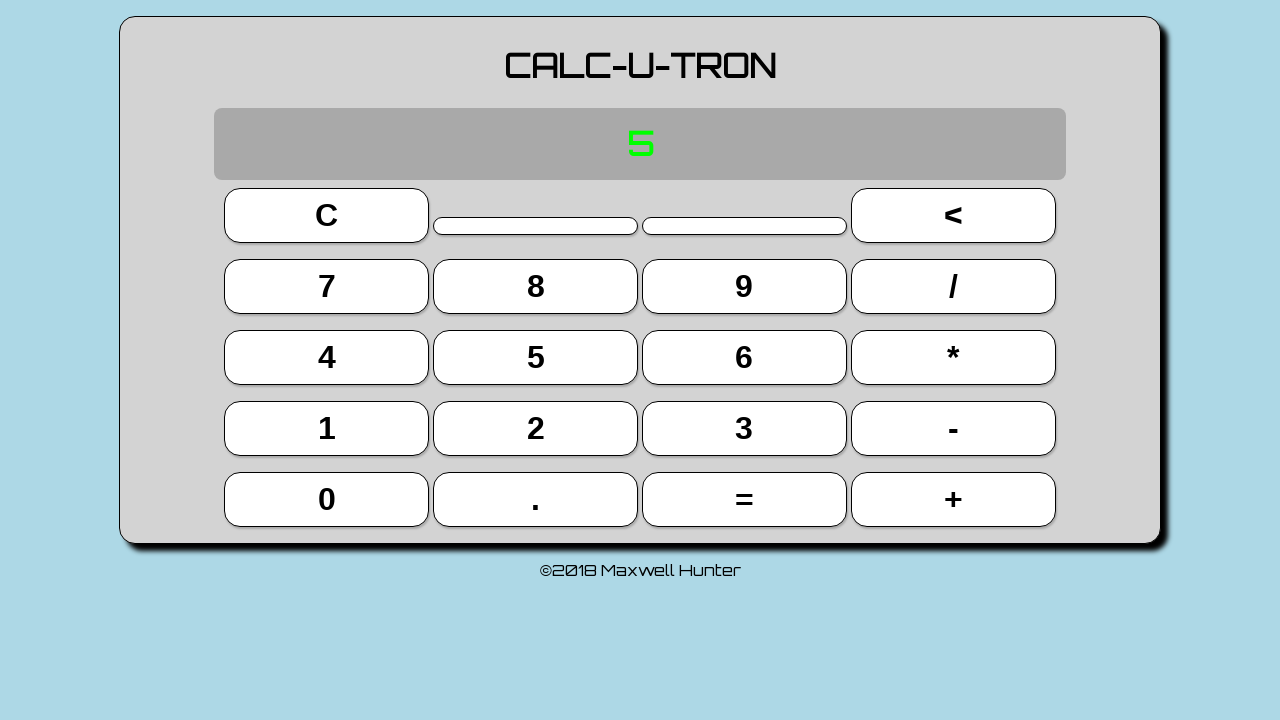

Typed '+' using keyboard
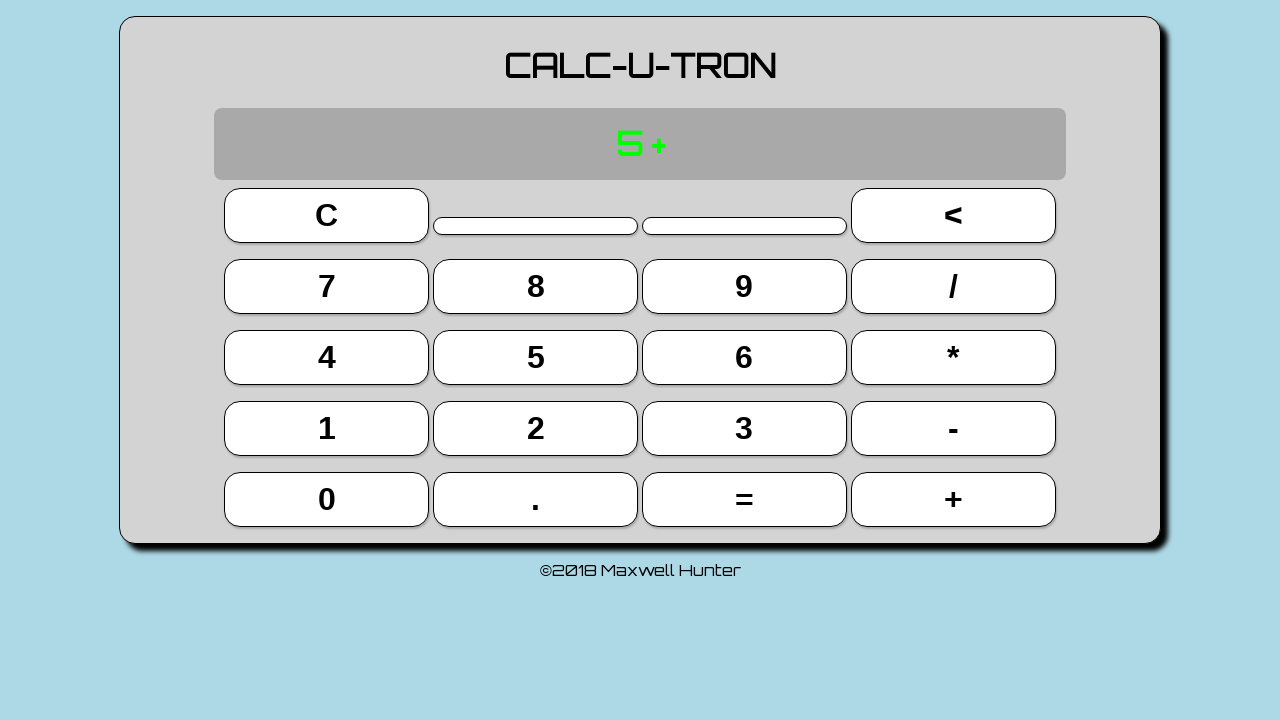

Typed '7' using keyboard
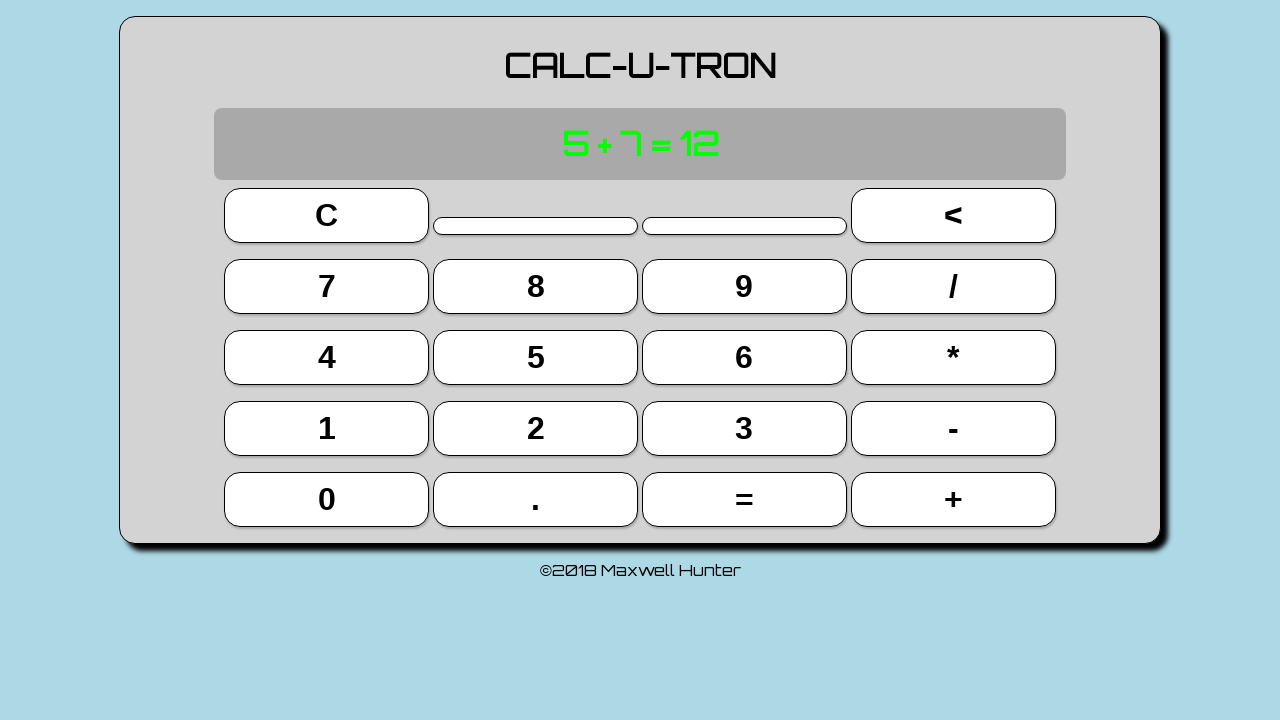

Typed 'c' using keyboard to clear calculator
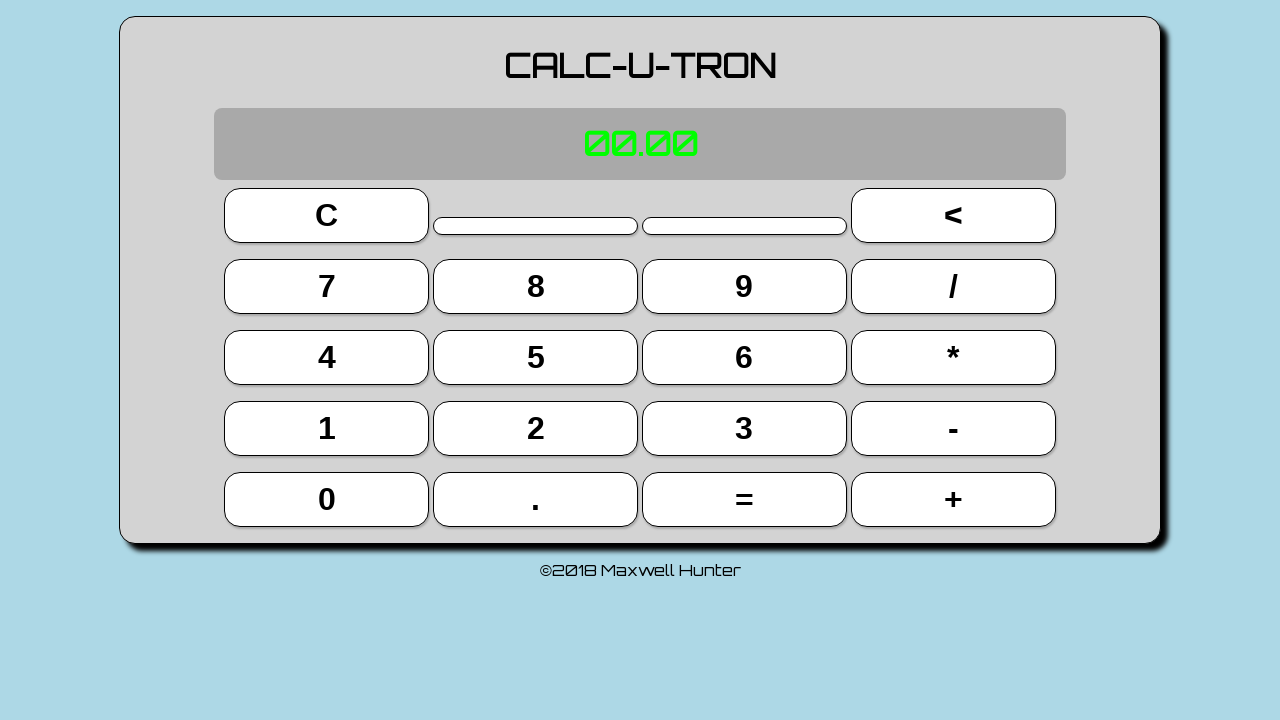

Retrieved display text content
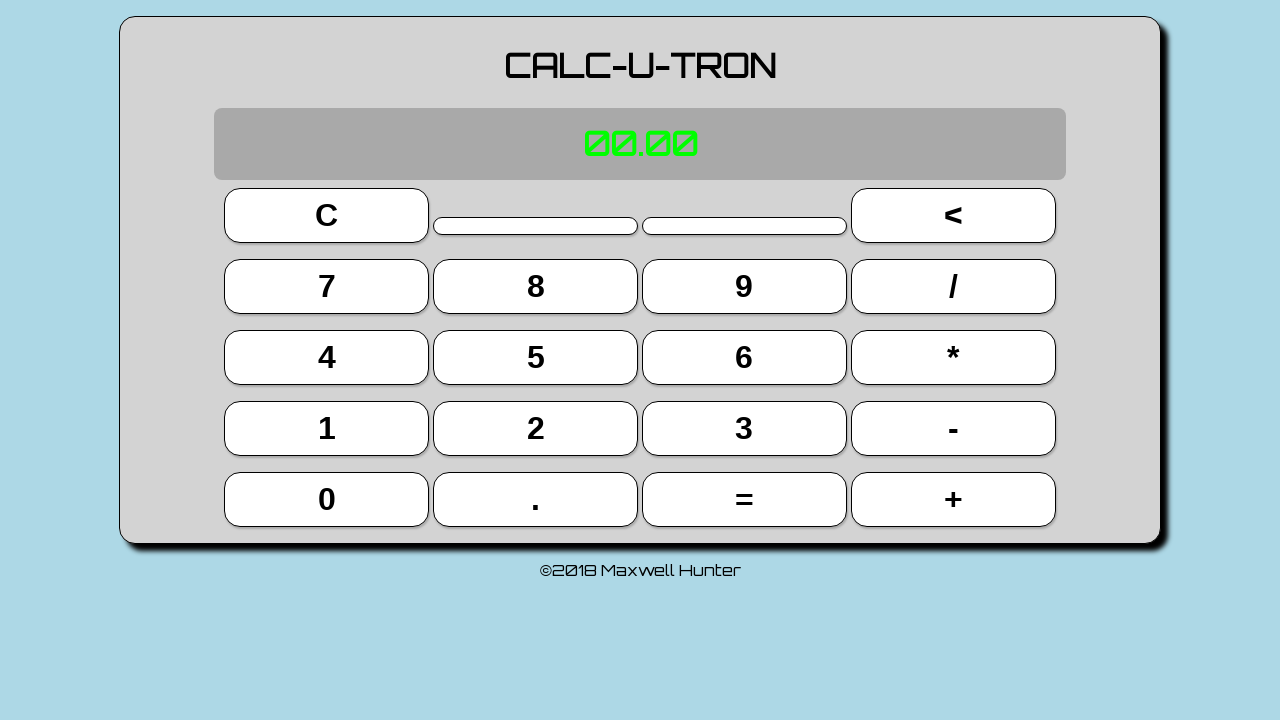

Verified display shows '00.00' after clear operation
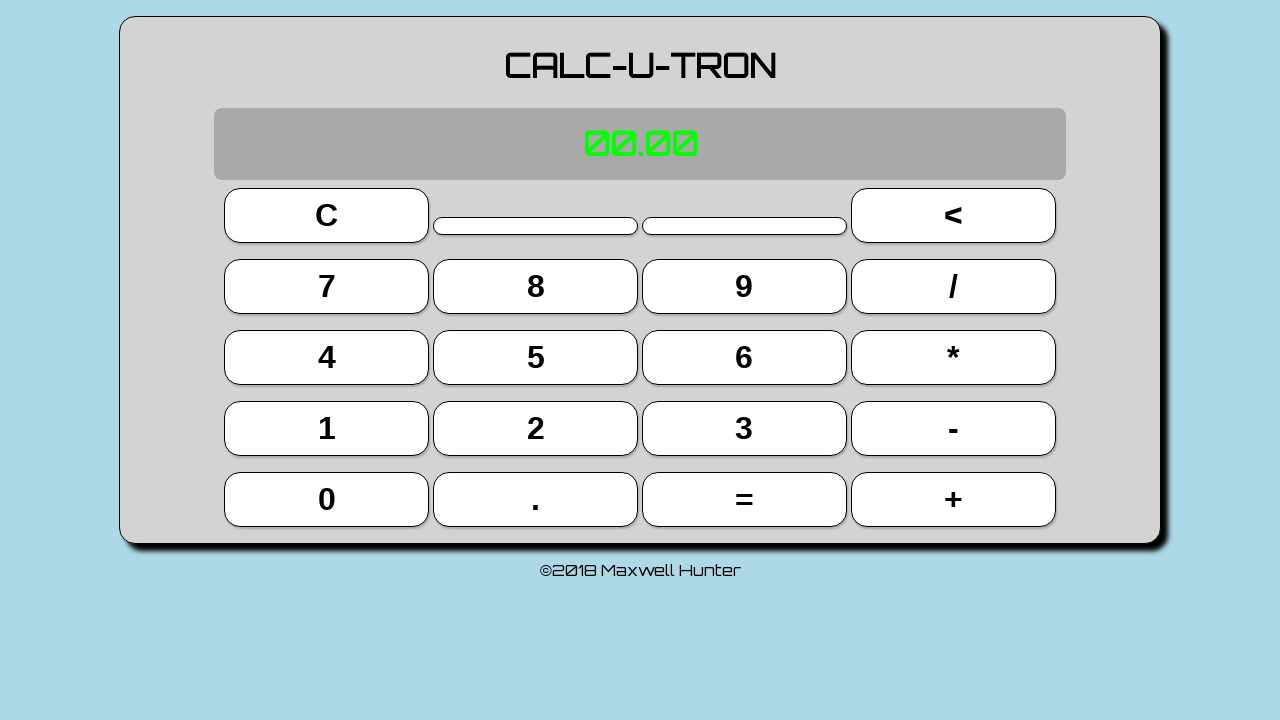

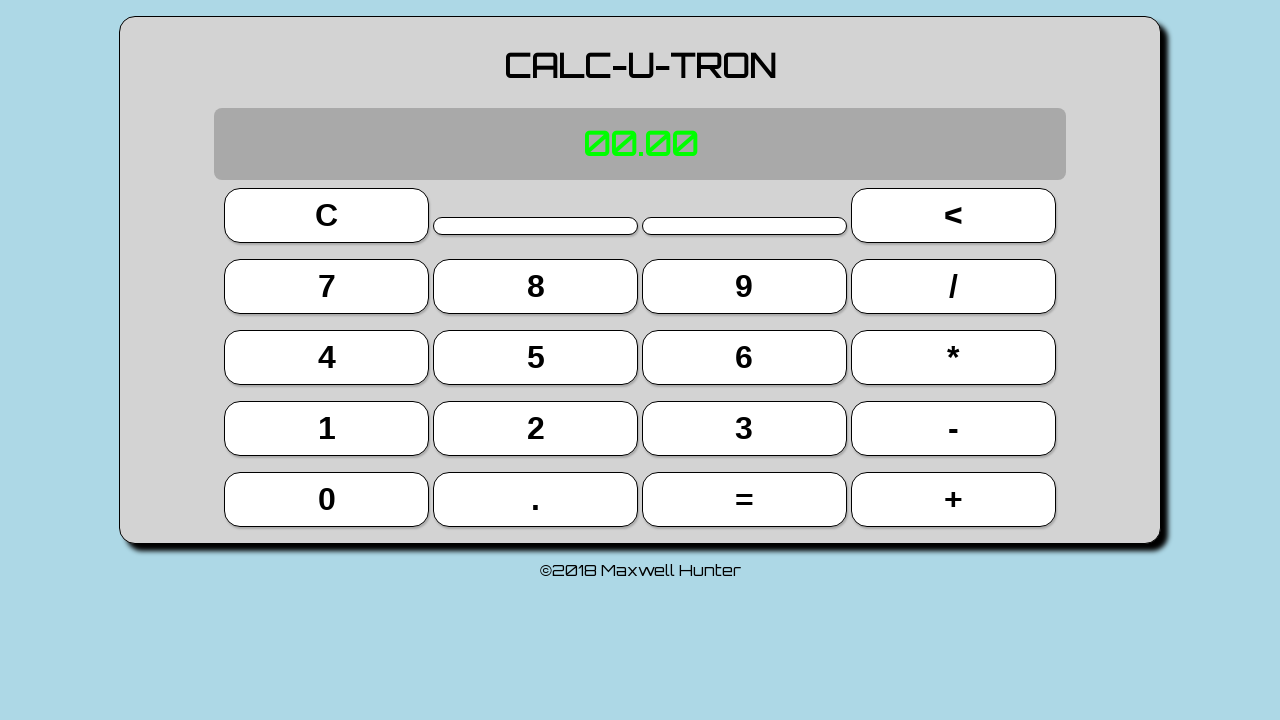